Tests iframe interaction by switching to a single frame and entering text into an input field within that frame

Starting URL: http://demo.automationtesting.in/Frames.html

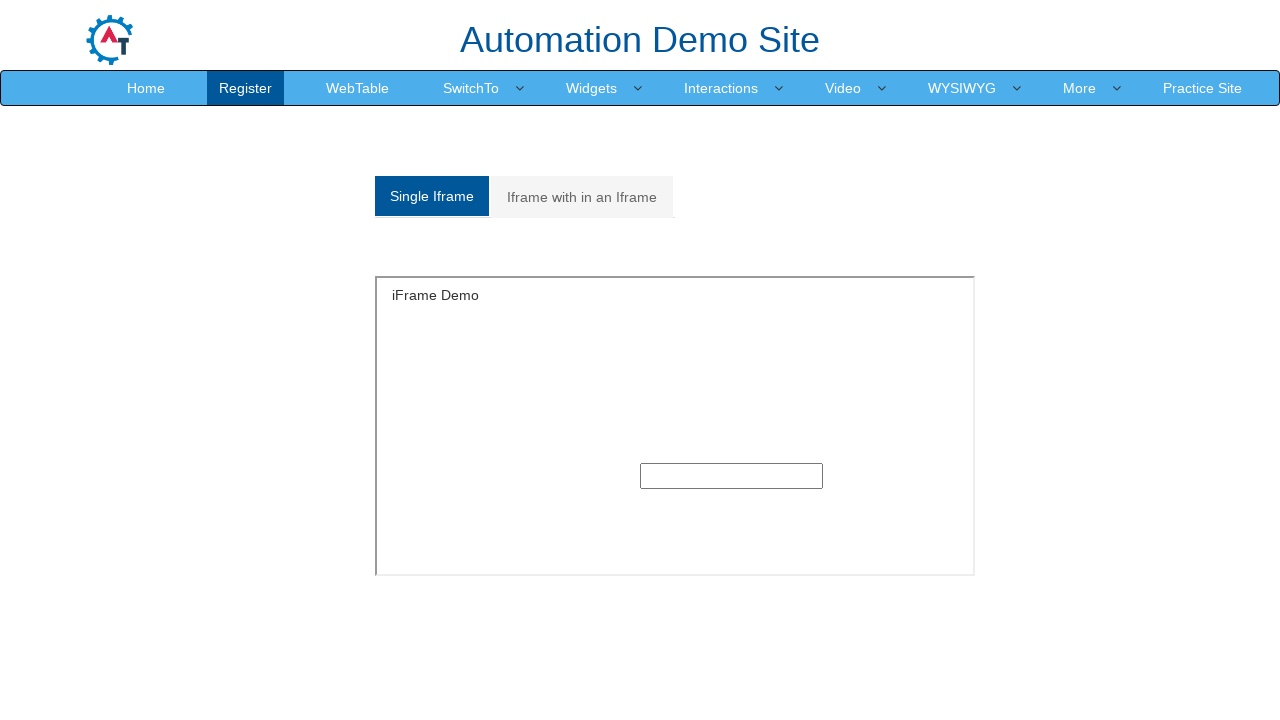

Located iframe with name 'SingleFrame'
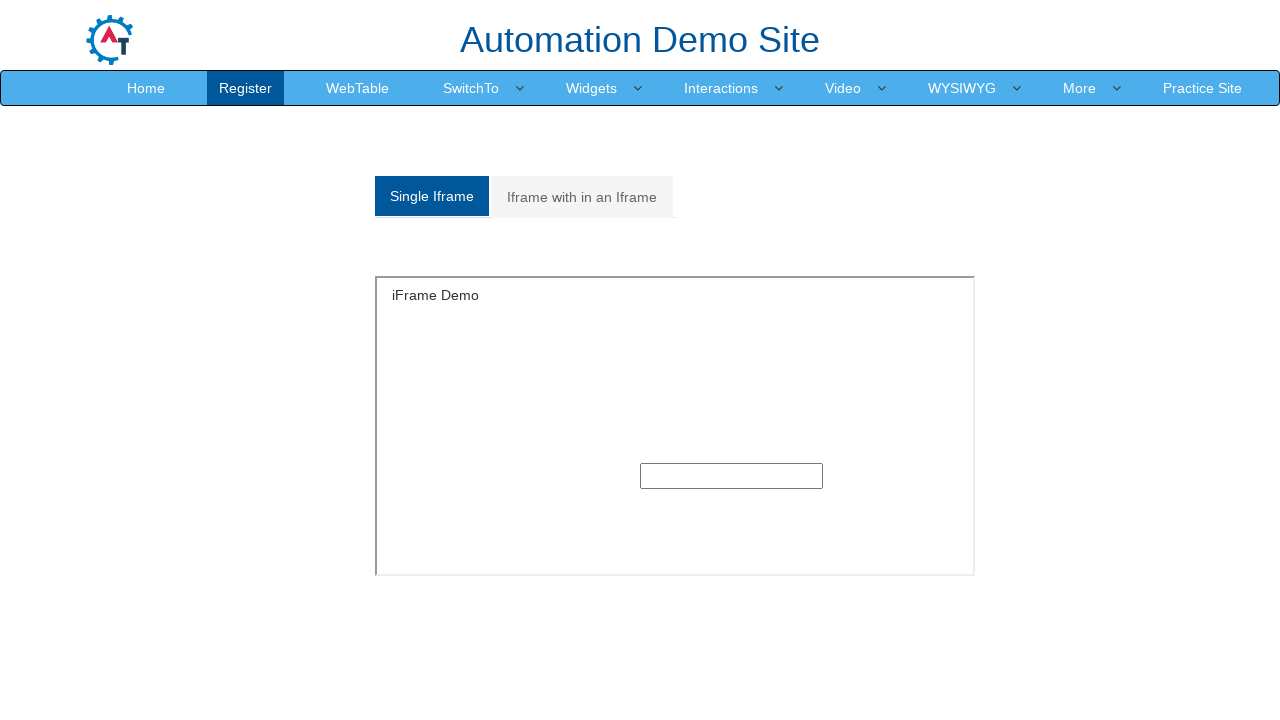

Entered 'abc' into text input field within SingleFrame iframe on iframe[name='SingleFrame'] >> internal:control=enter-frame >> input[type='text']
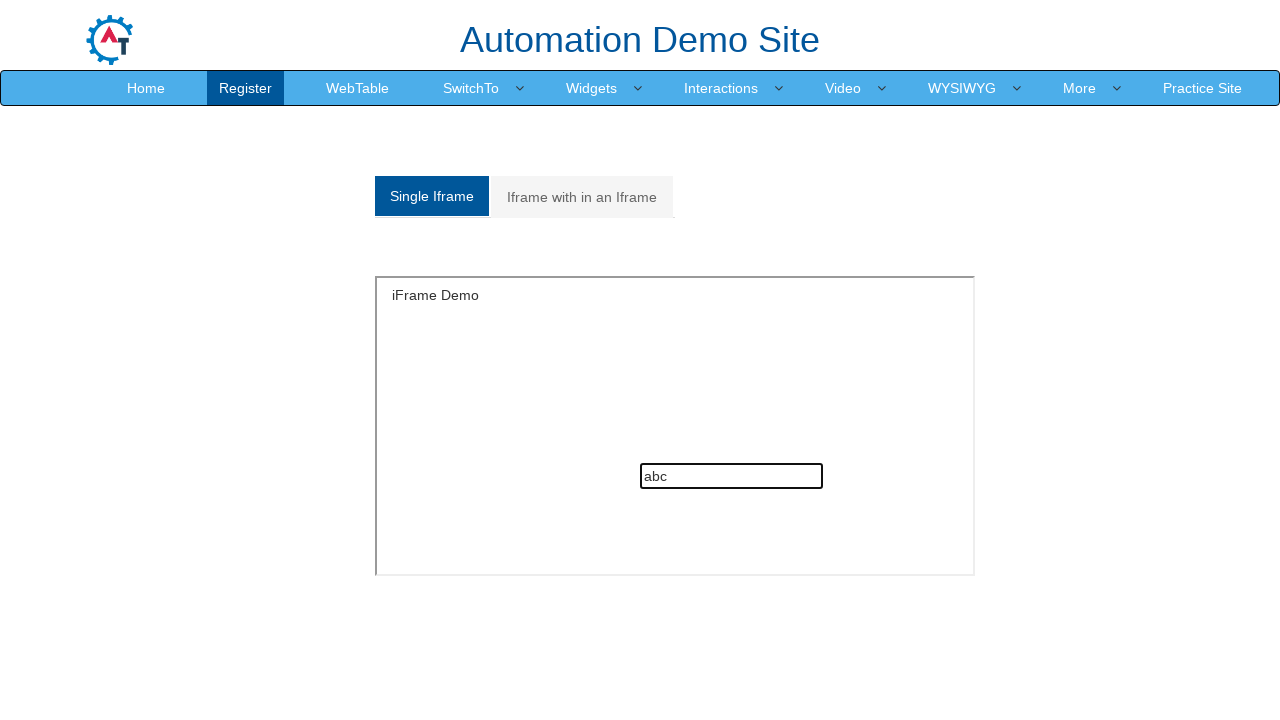

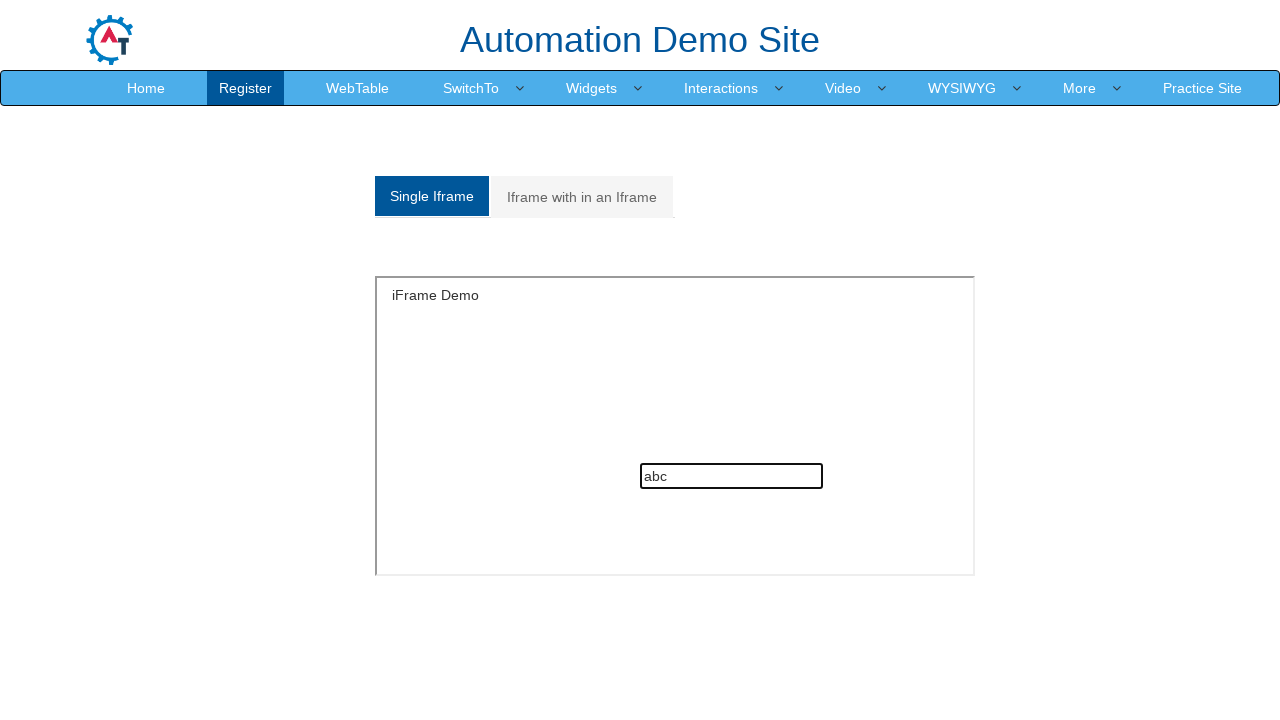